Tests JavaScript alert handling including accepting alerts, dismissing confirm dialogs, and entering text into prompt dialogs on a demo website.

Starting URL: https://the-internet.herokuapp.com/javascript_alerts

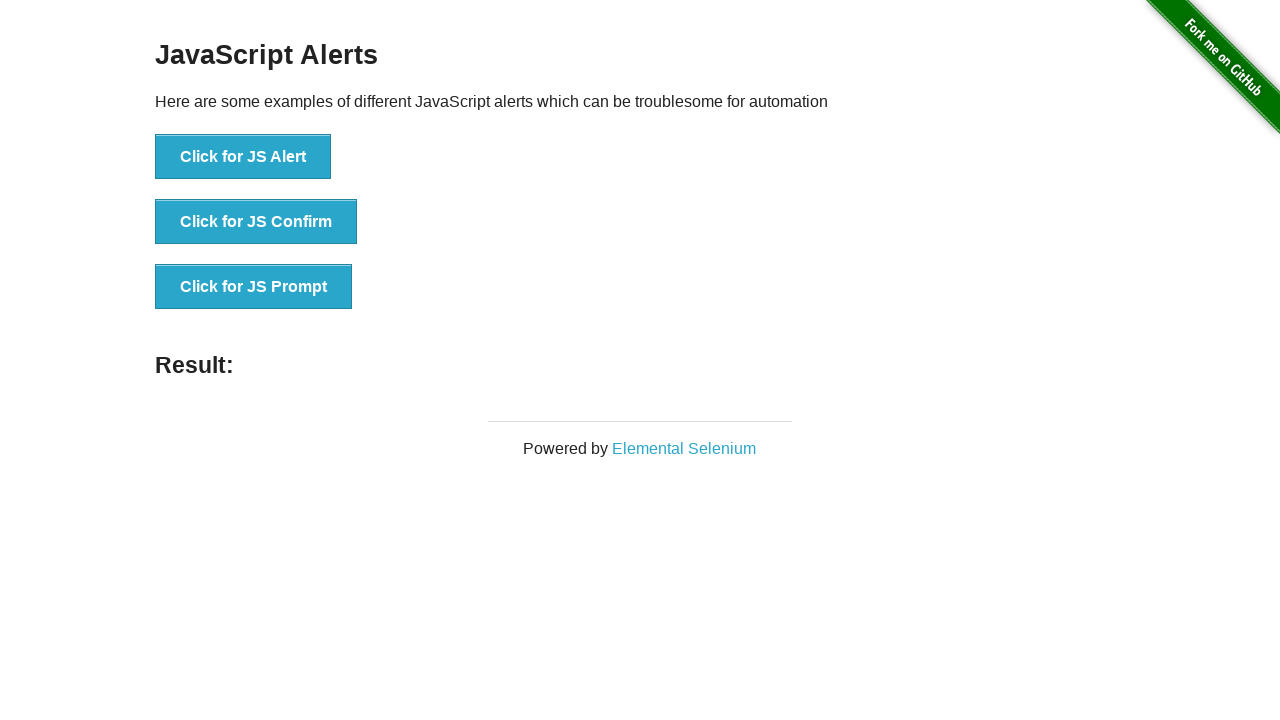

Clicked button to trigger JS Alert at (243, 157) on xpath=//button[contains(text(),'Click for JS Alert')]
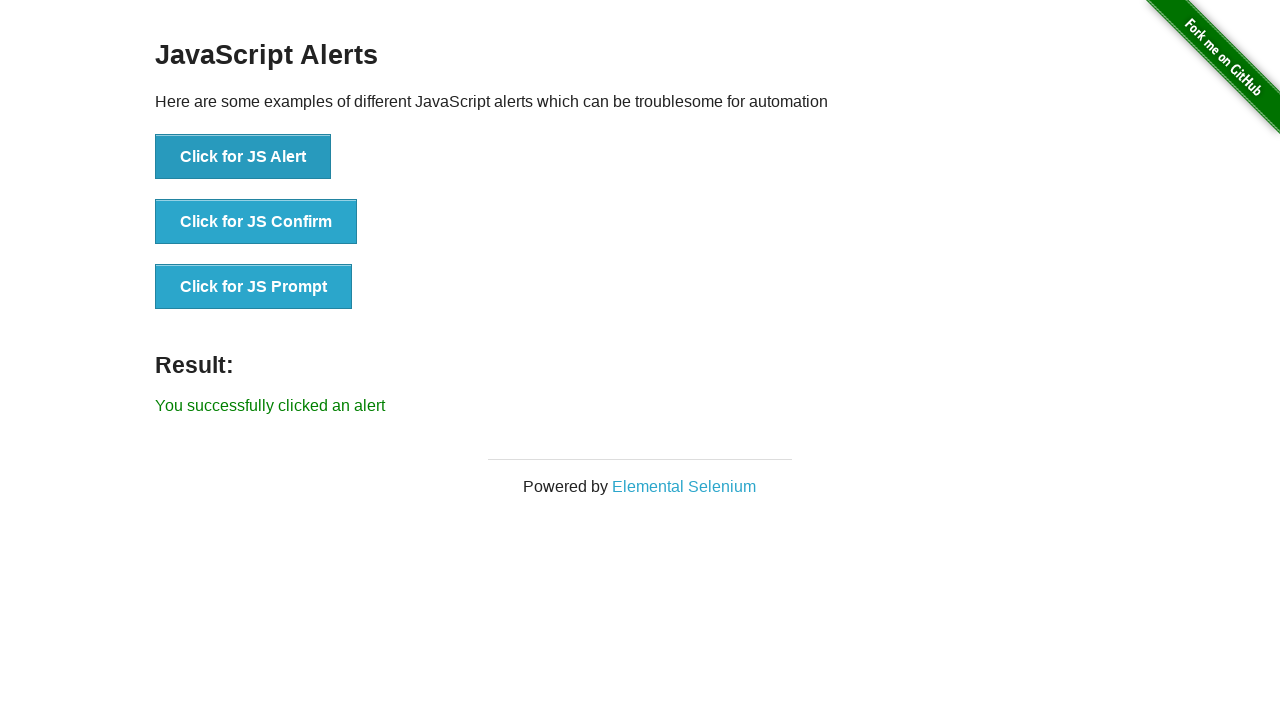

Set up dialog handler to accept alerts
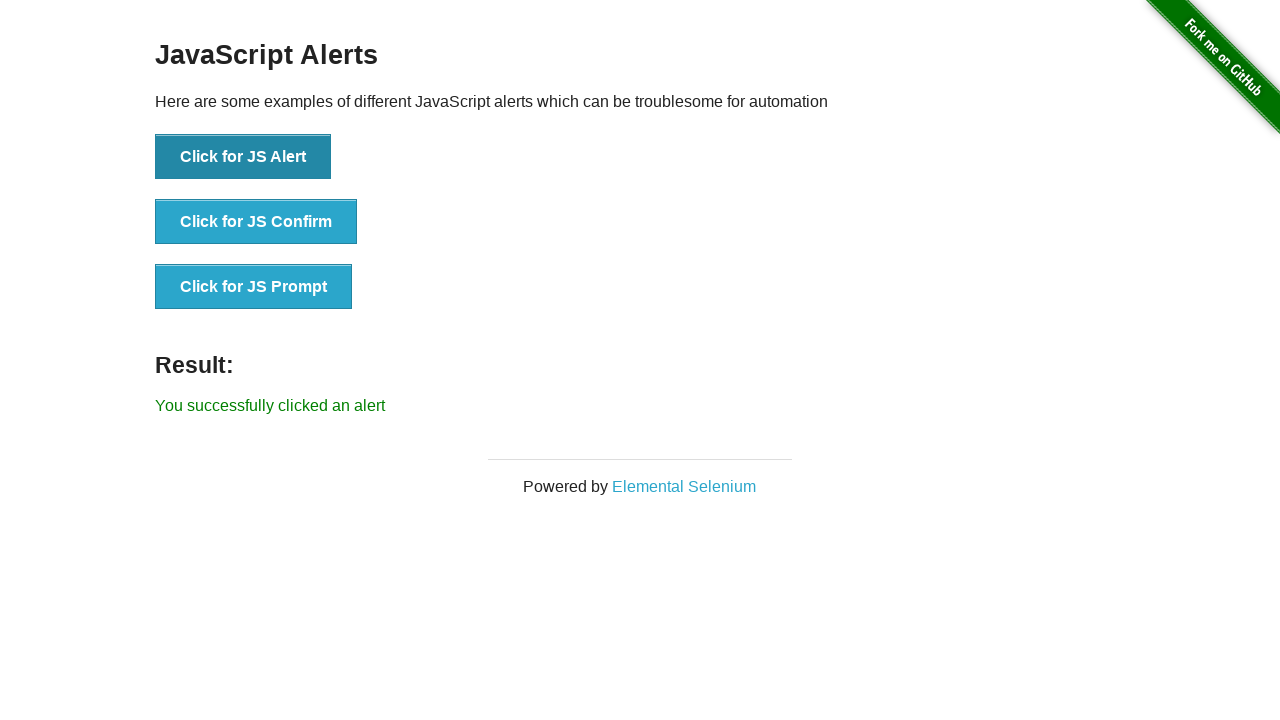

Waited for alert to be processed
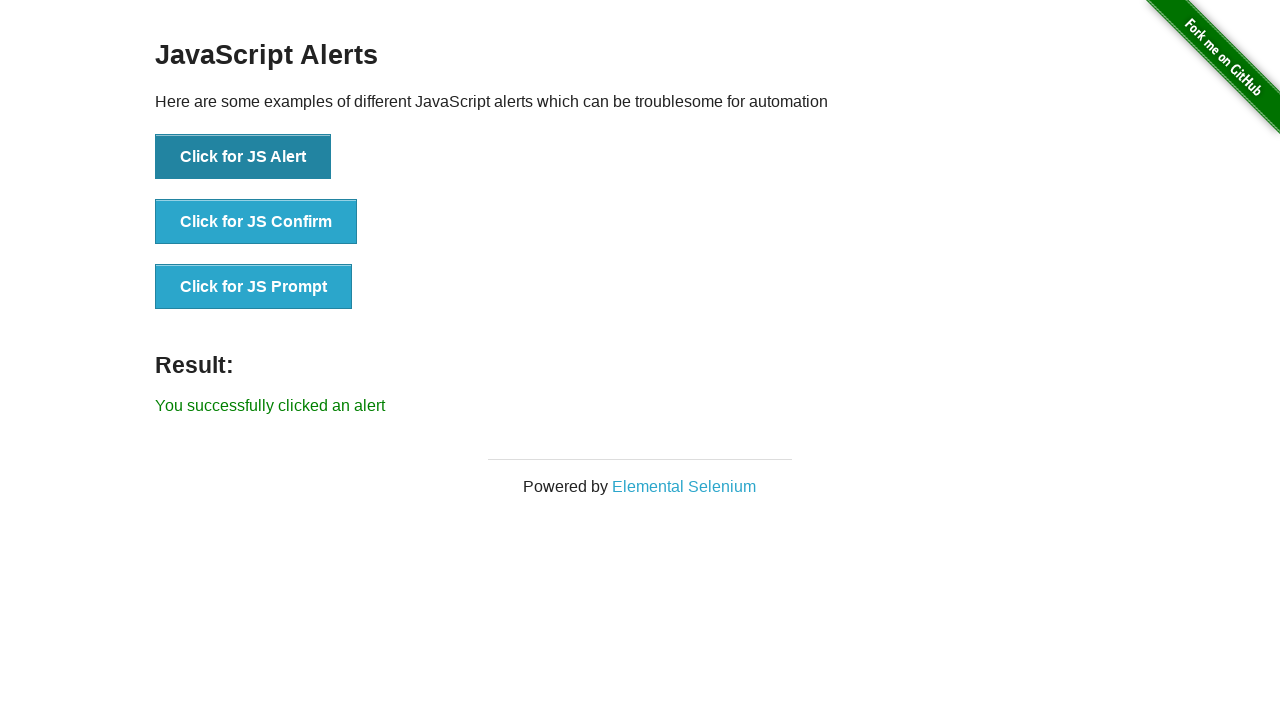

Clicked button to trigger JS Confirm dialog at (256, 222) on xpath=//button[contains(text(),'Click for JS Confirm')]
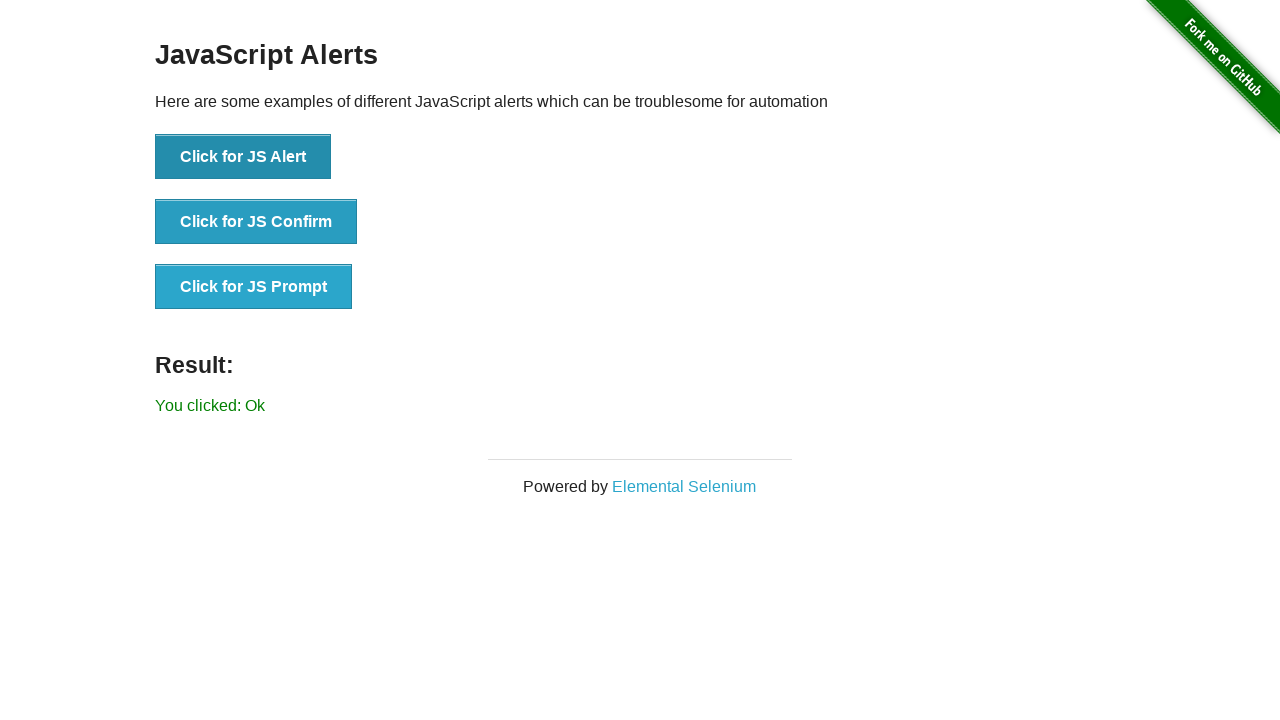

Waited for confirm dialog to be processed
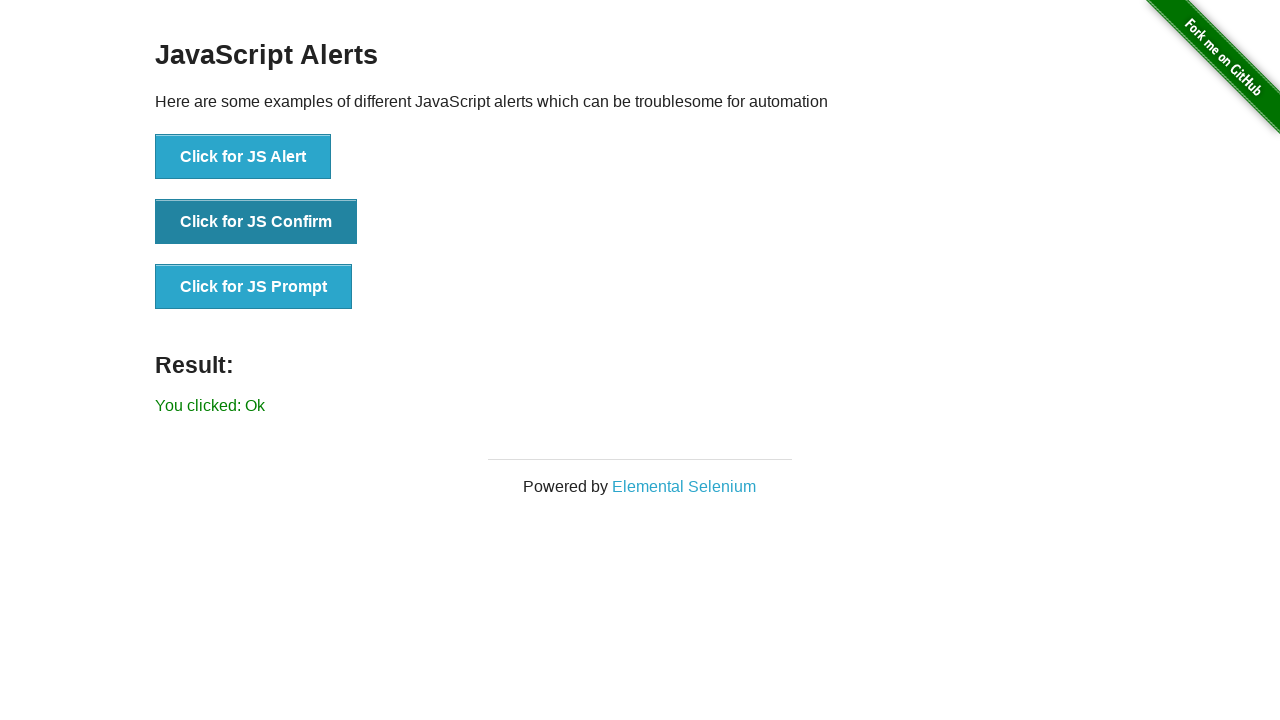

Set up dialog handler to dismiss confirm dialogs
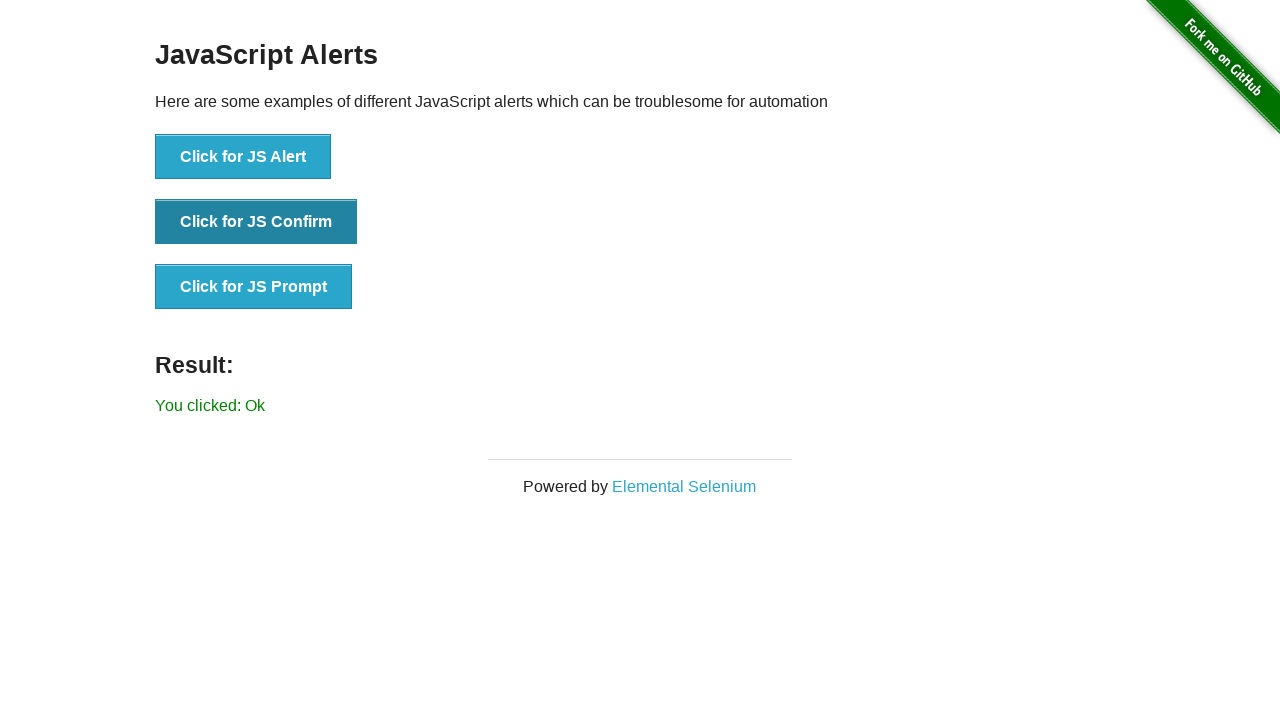

Clicked button to trigger second JS Confirm dialog at (256, 222) on xpath=//button[contains(text(),'Click for JS Confirm')]
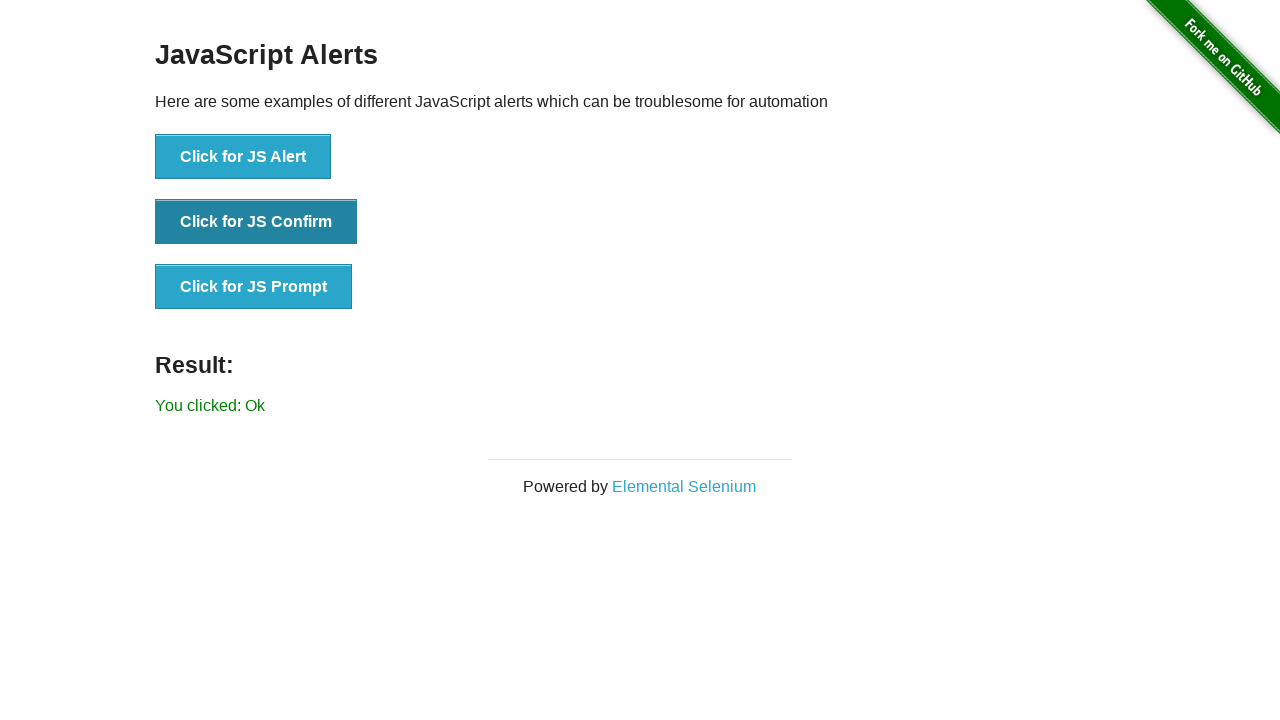

Waited for confirm dialog dismissal to be processed
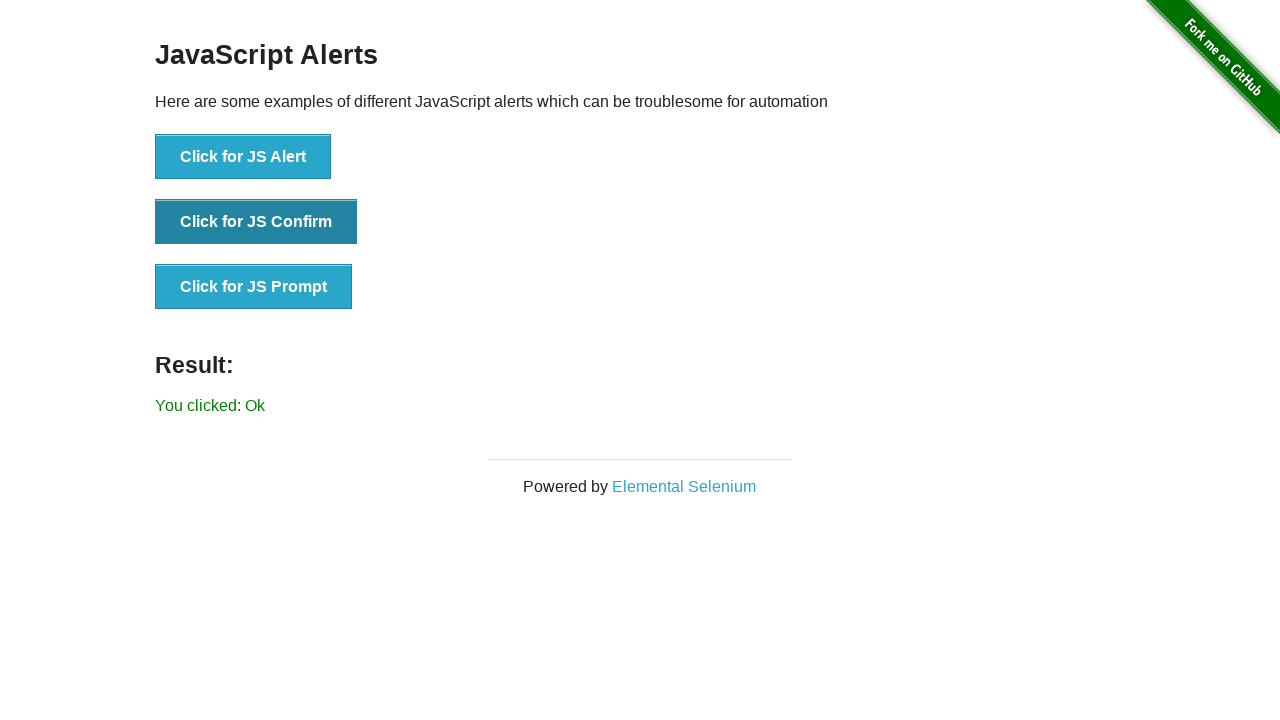

Set up dialog handler to enter text in prompt dialog
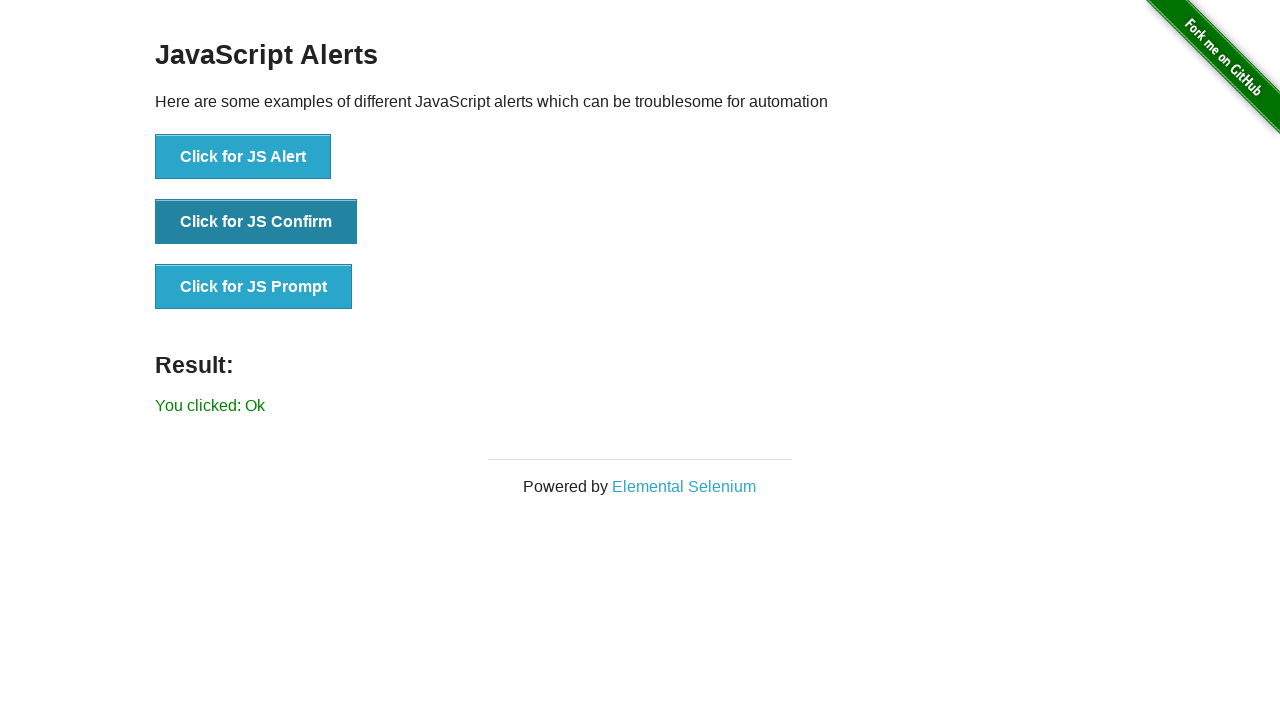

Clicked button to trigger JS Prompt dialog at (254, 287) on xpath=//button[contains(text(),'Click for JS Prompt')]
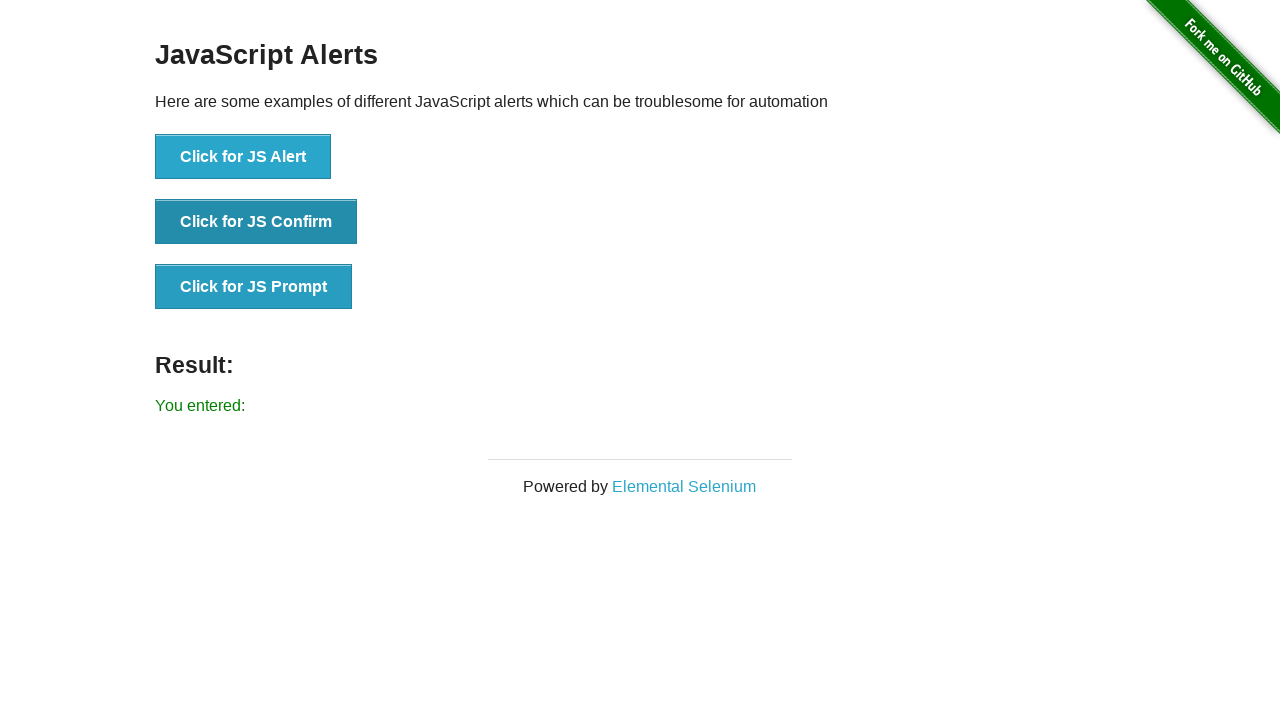

Waited for prompt dialog to be processed with text entry
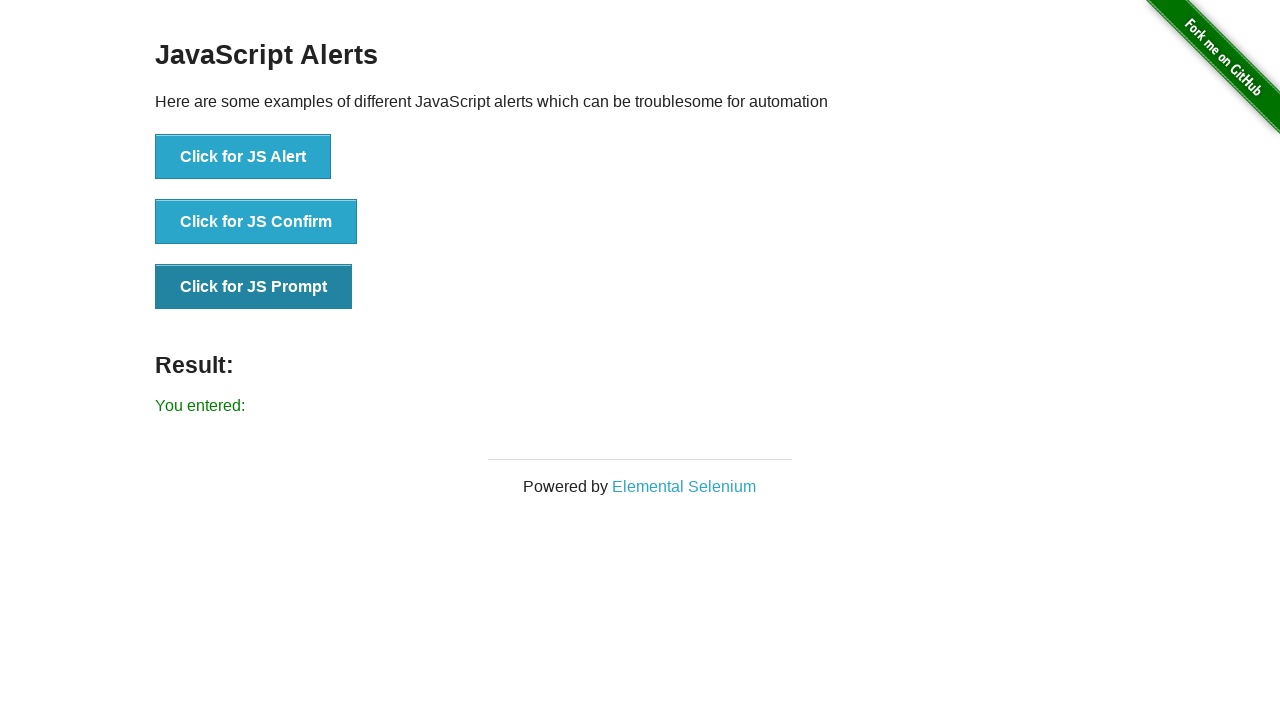

Verified result message is displayed
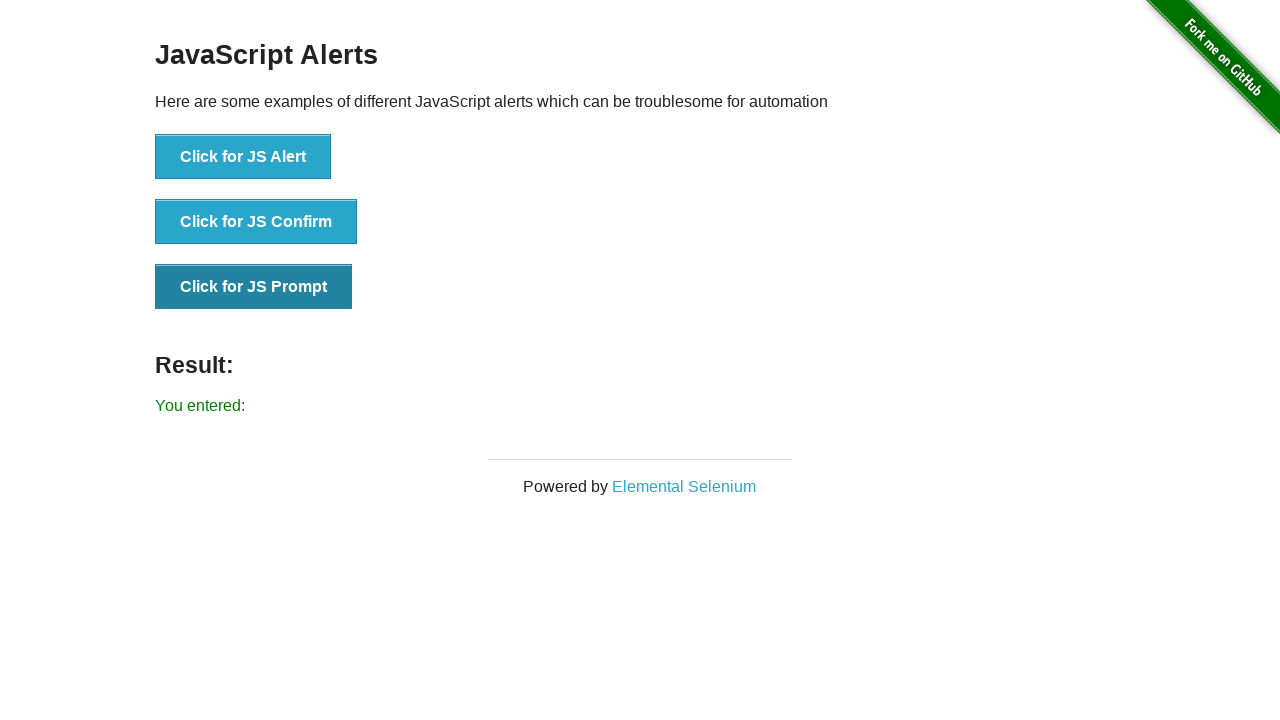

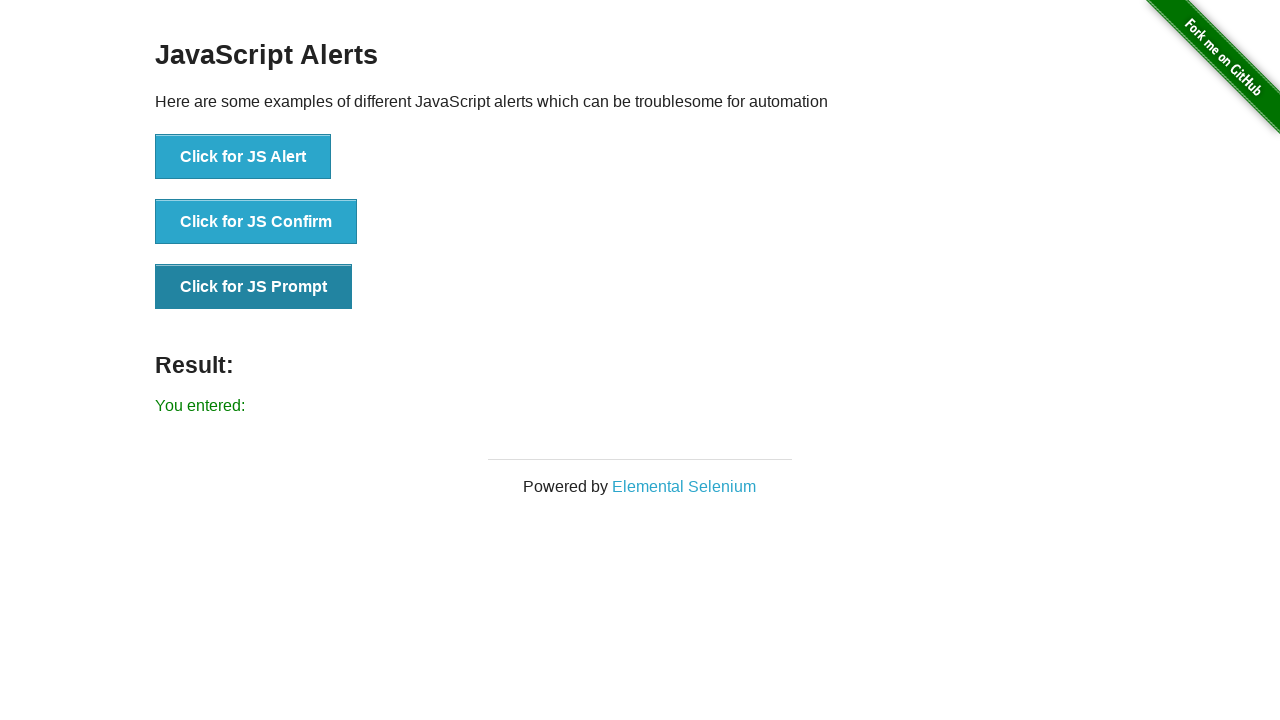